Tests that breakfast menu prices are displayed correctly for a selected city by navigating to the breakfast section and checking the first item's price.

Starting URL: https://dostaevsky.ru/

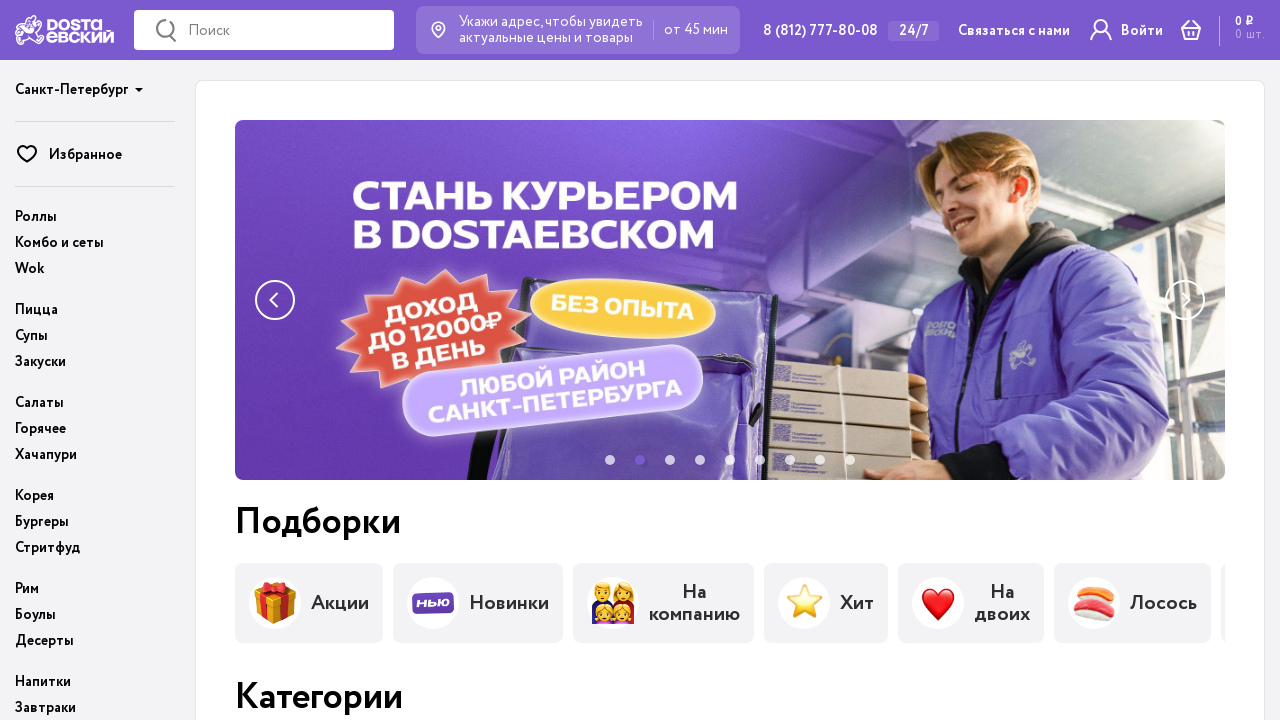

Hidden city confirmation popup if present
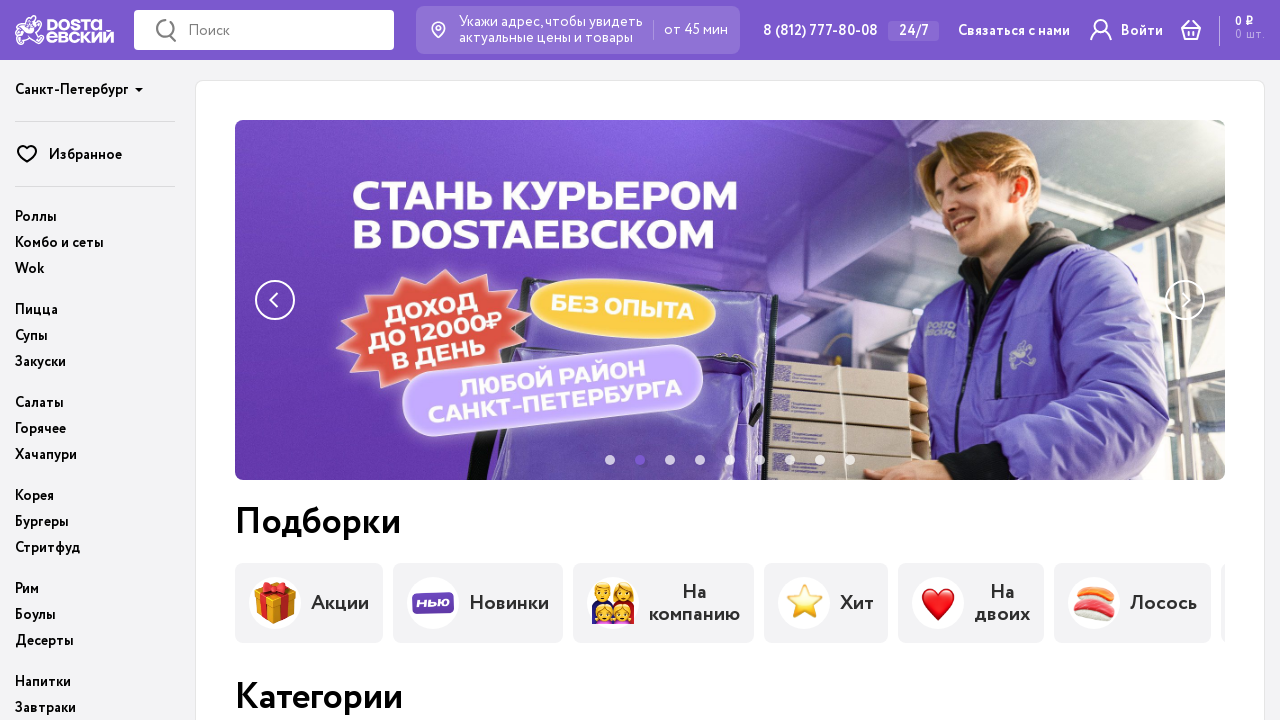

Hovered over city selector at (95, 85) on .main-nav__city
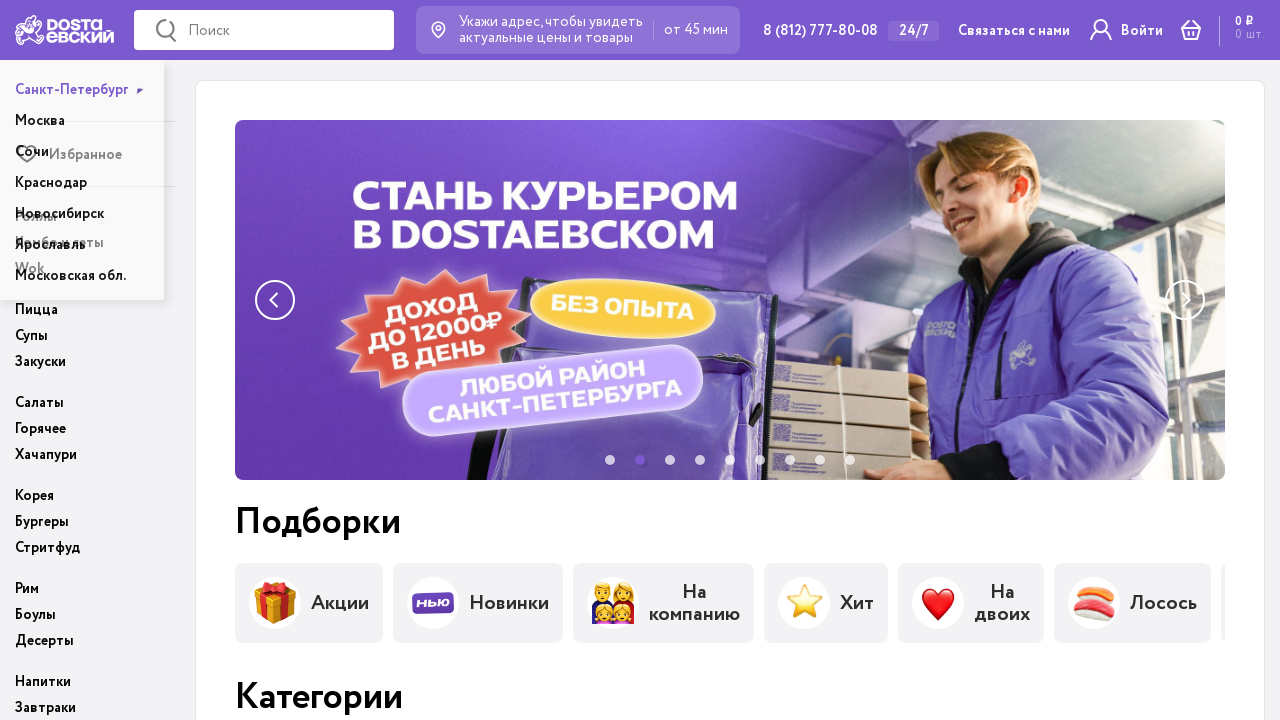

Selected city: msk at (84, 122) on .main-nav__city a[href*='msk']
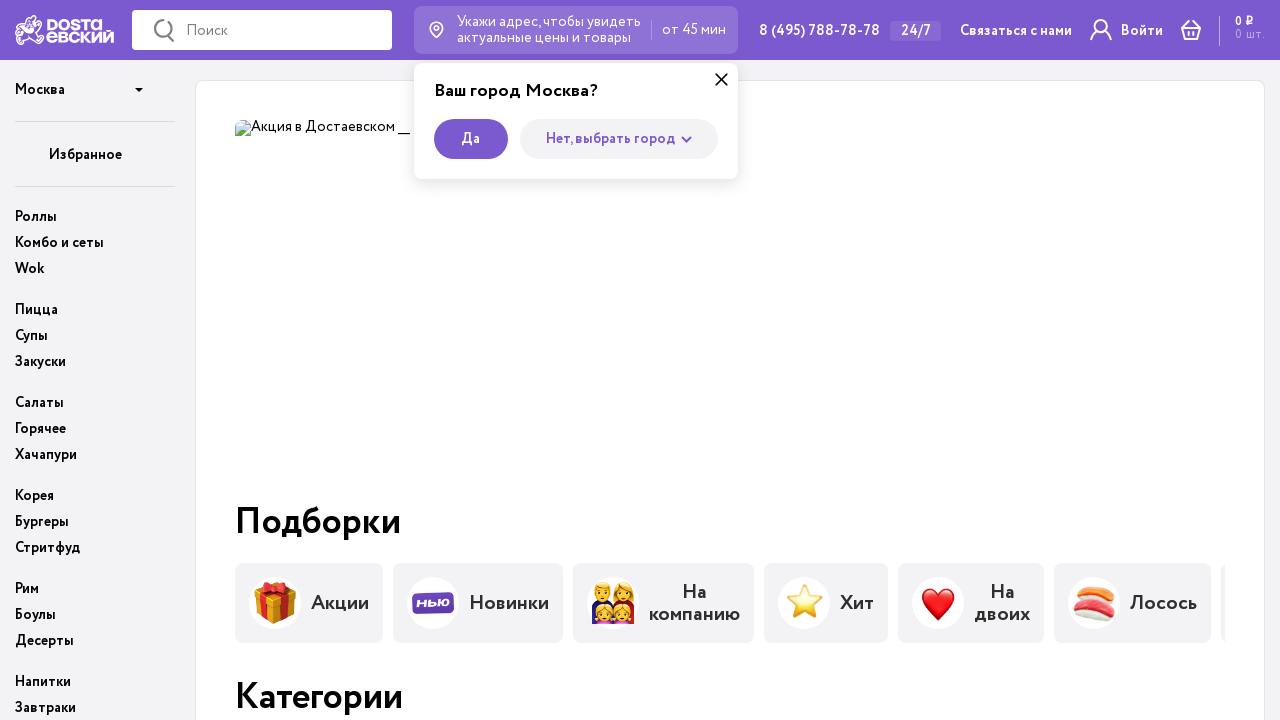

Clicked on breakfast (Завтраки) menu link at (95, 708) on .main-nav__link:has-text('Завтраки')
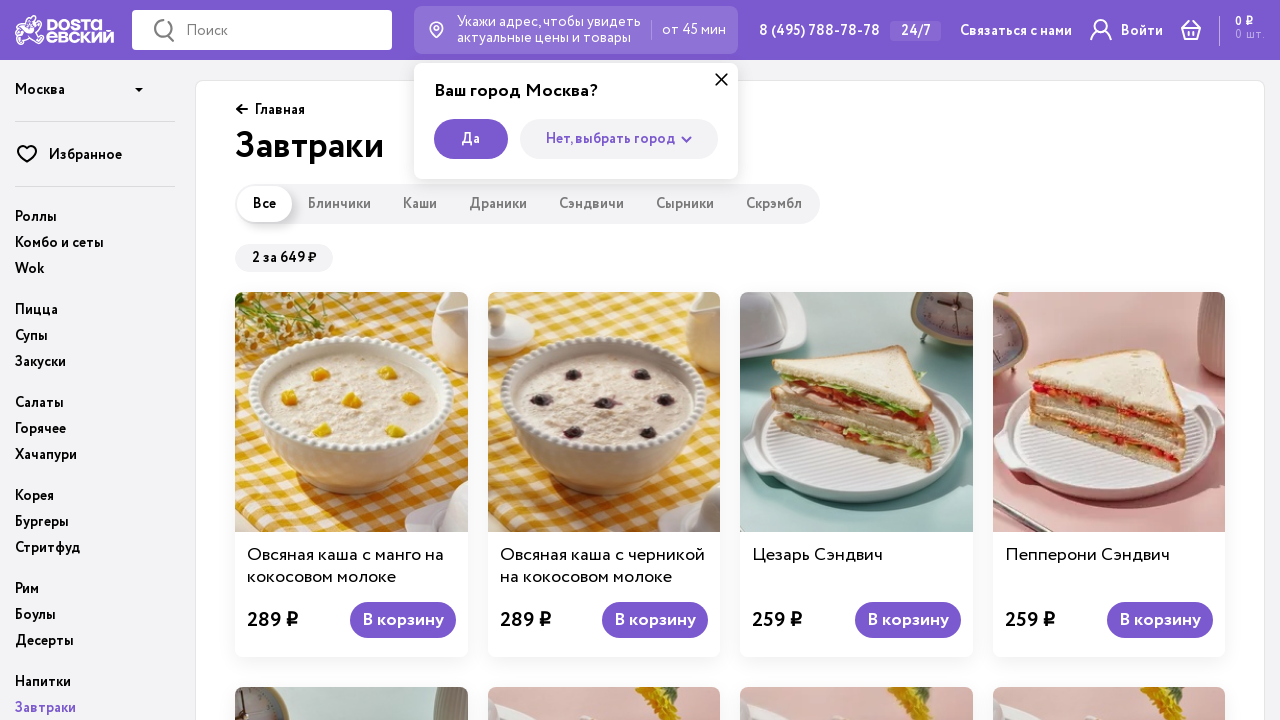

Removed info overlay if present
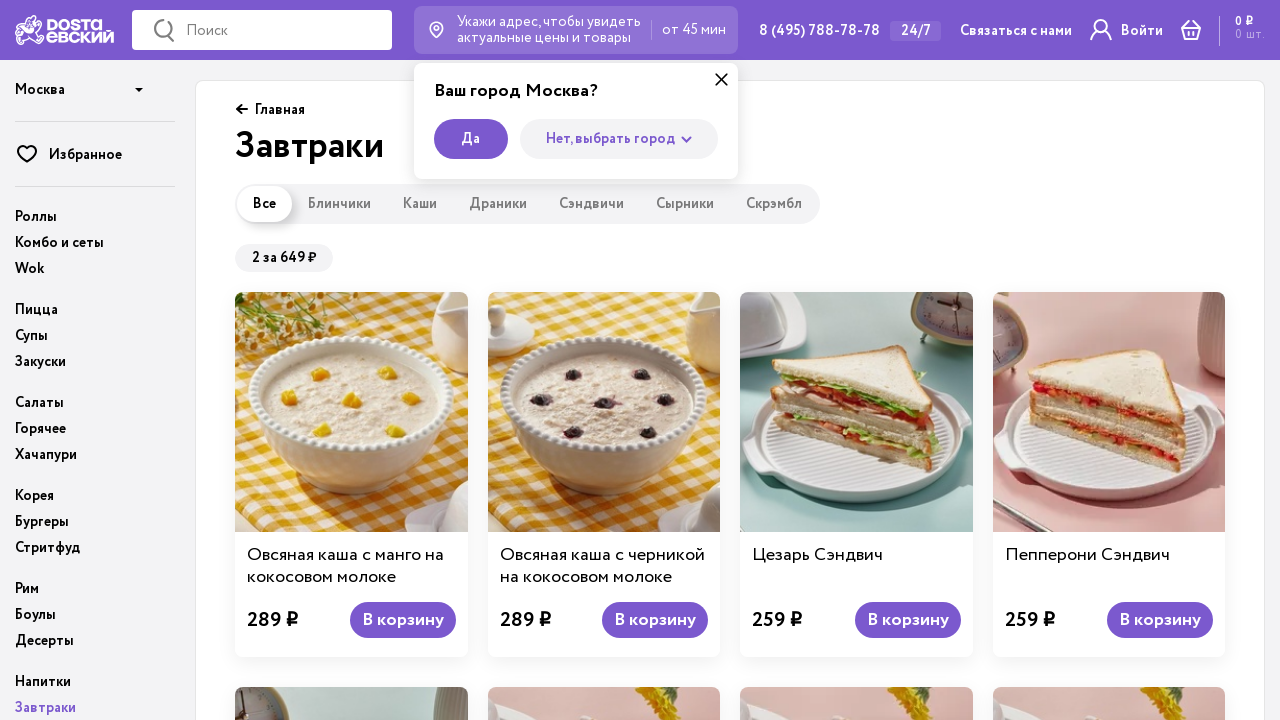

Breakfast items loaded in catalog
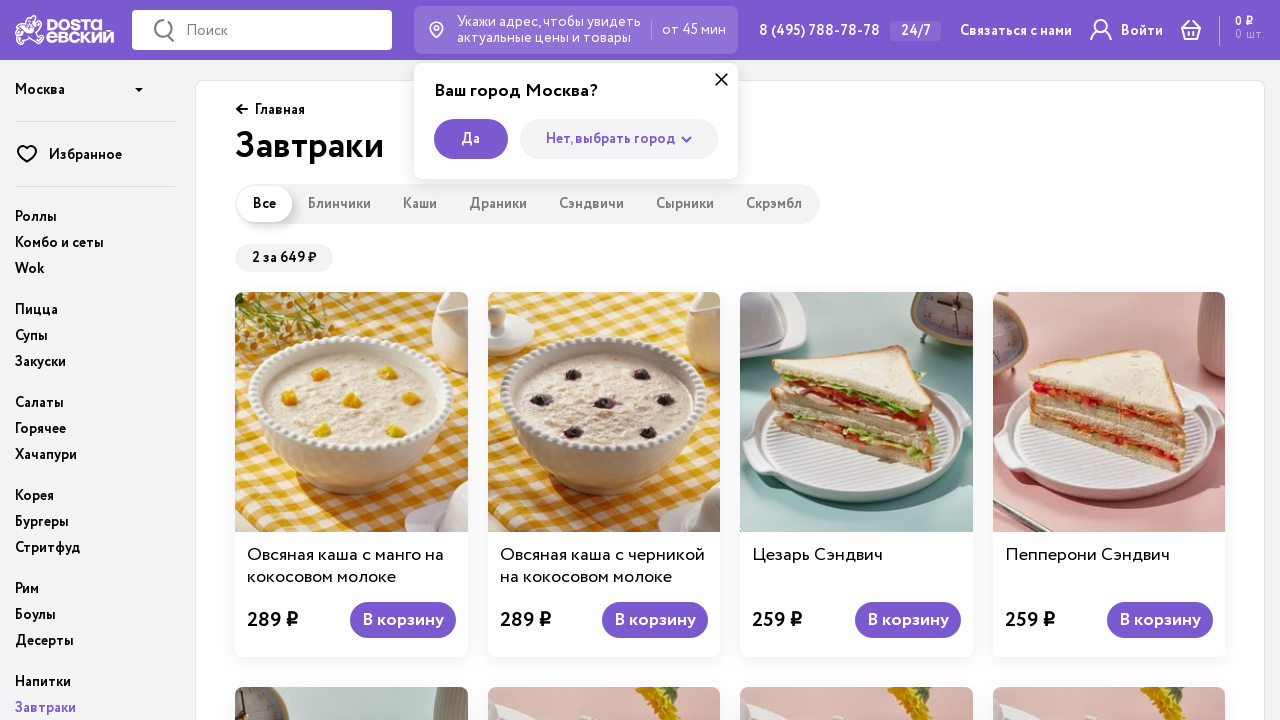

First breakfast item is visible and ready
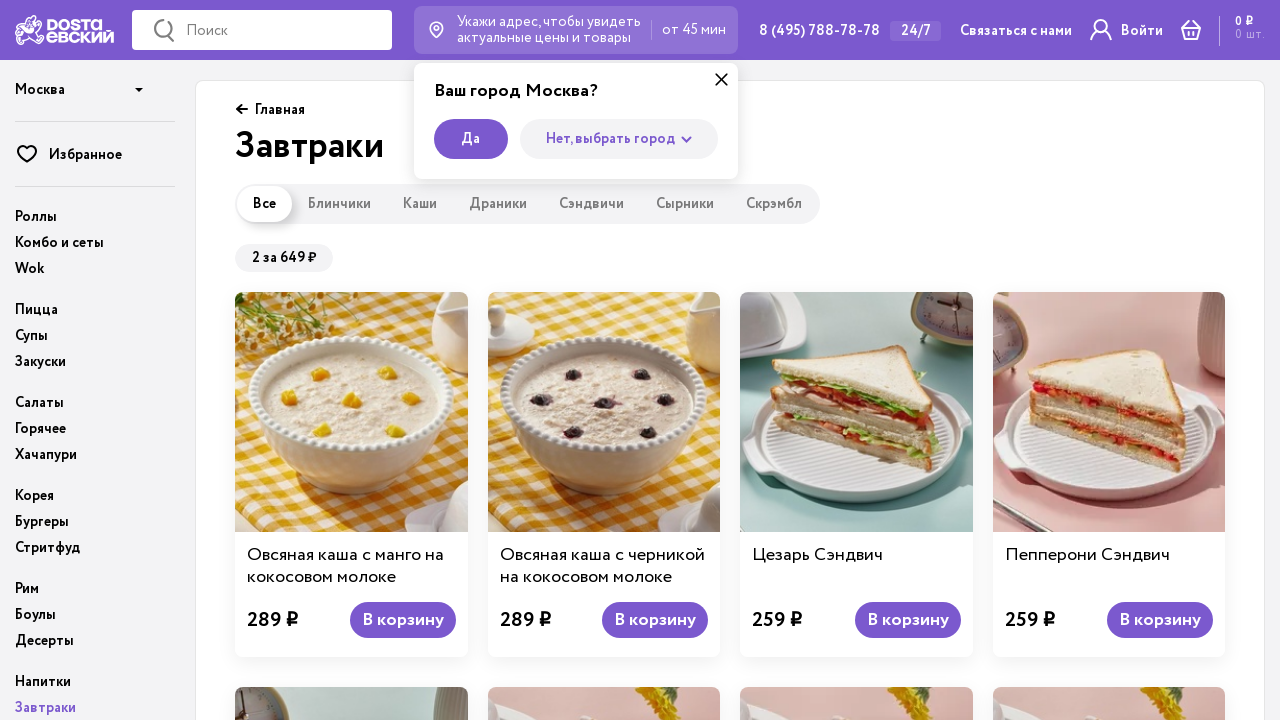

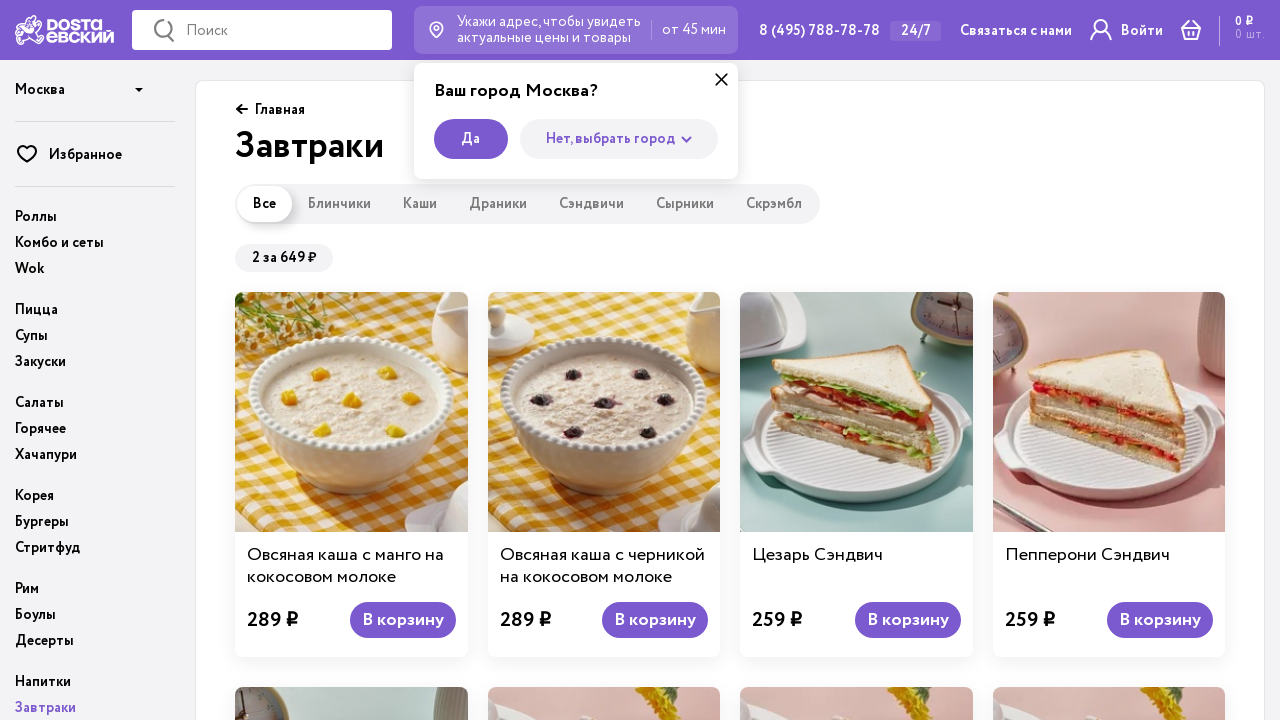